Tests searching for products and adding Cashews to cart, then opens the shopping cart

Starting URL: https://rahulshettyacademy.com/seleniumPractise/#/

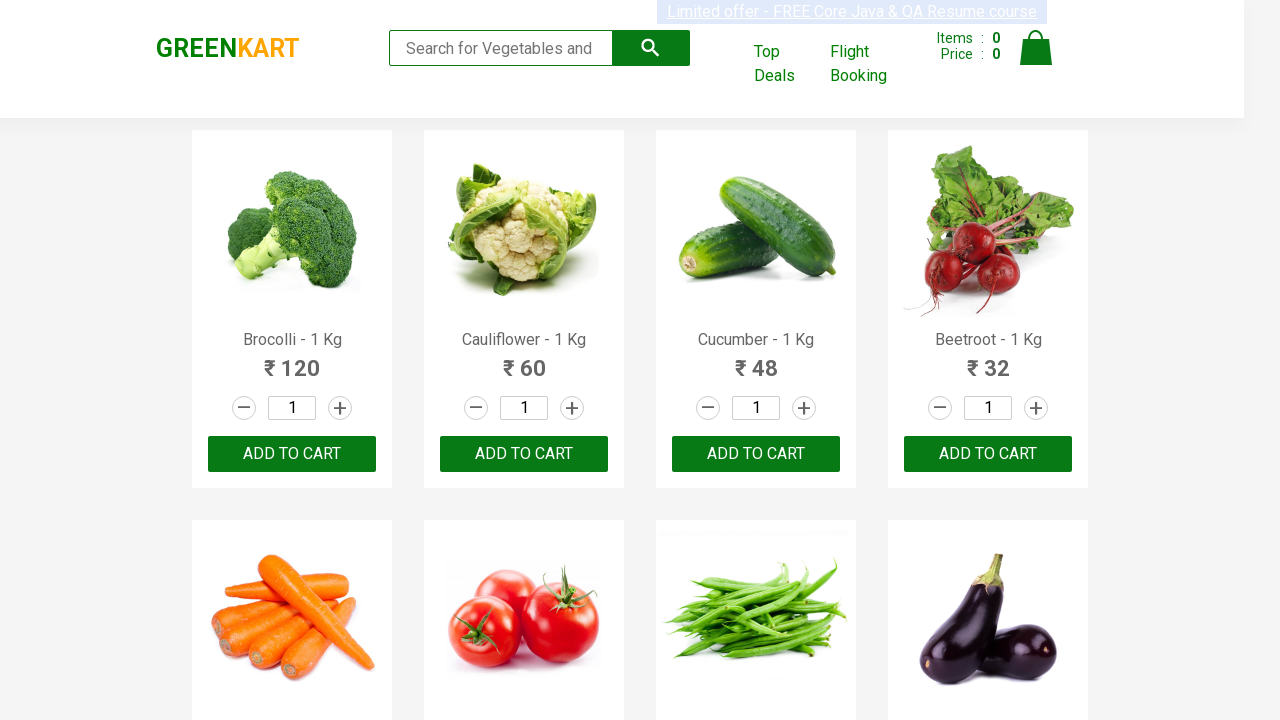

Filled search field with 'ca' on .search-keyword
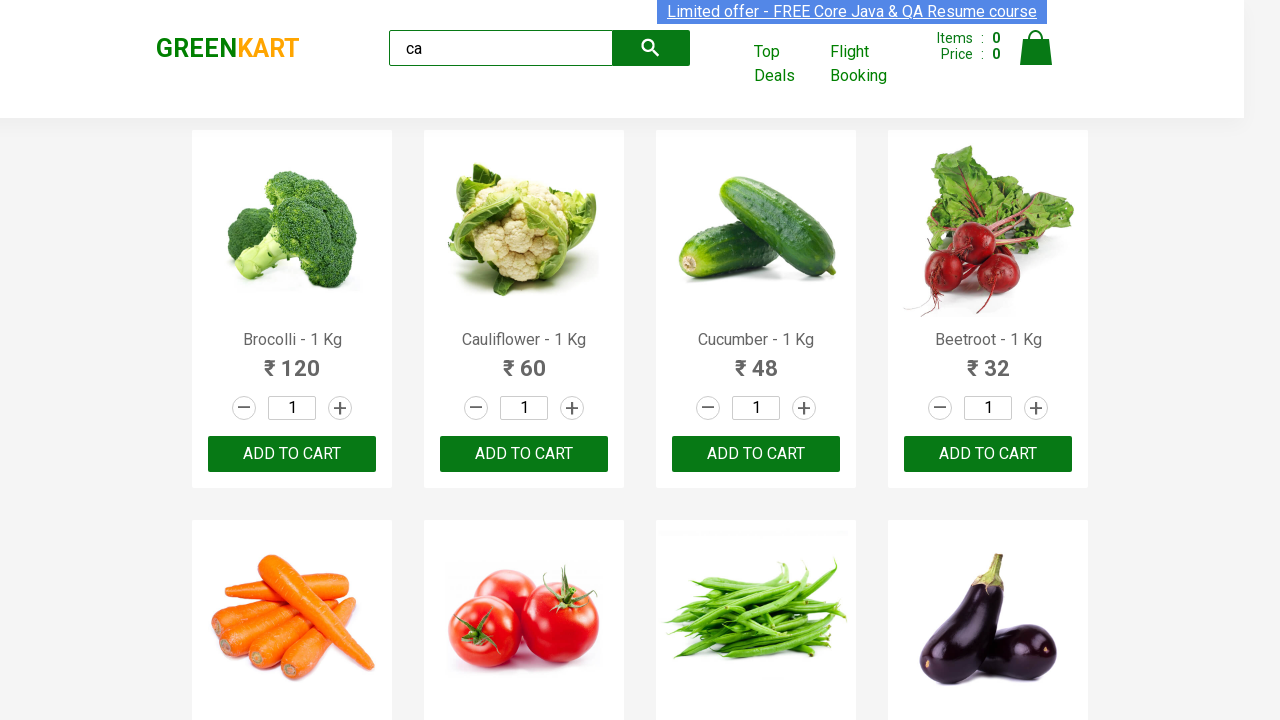

Waited 2 seconds for products to load
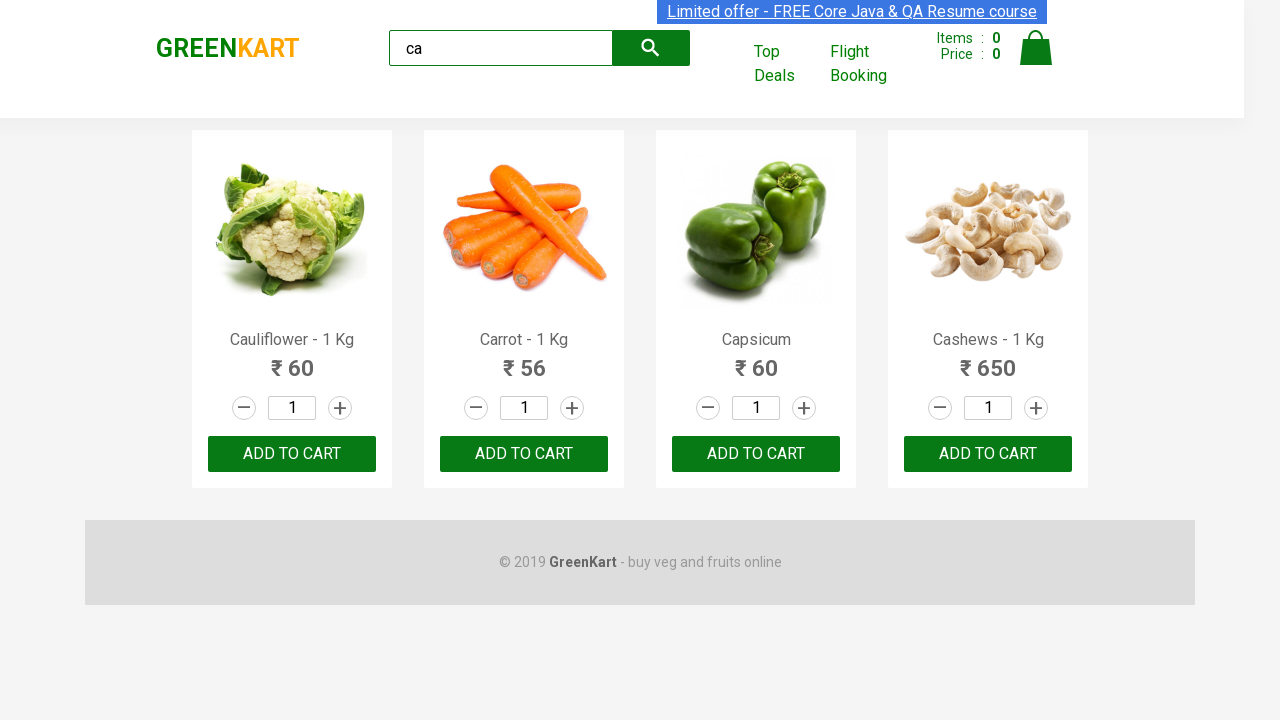

Retrieved list of all products
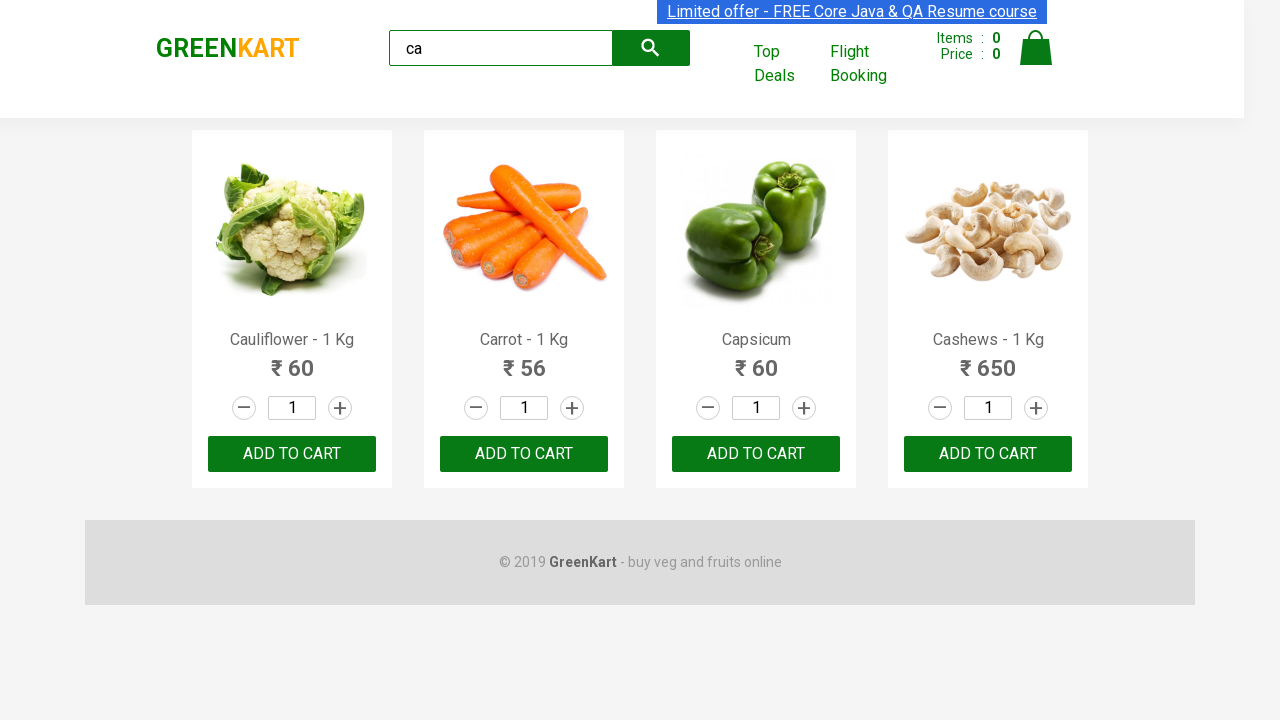

Retrieved product name: 'Cauliflower - 1 Kg'
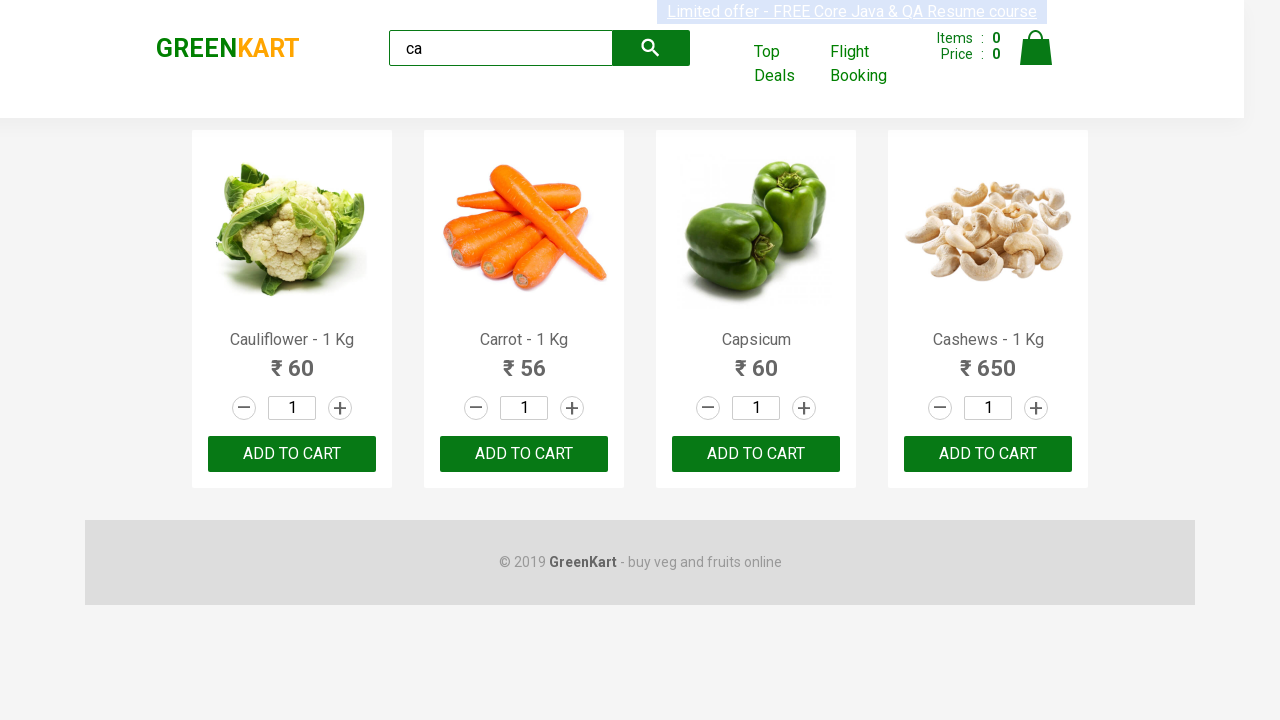

Retrieved product name: 'Carrot - 1 Kg'
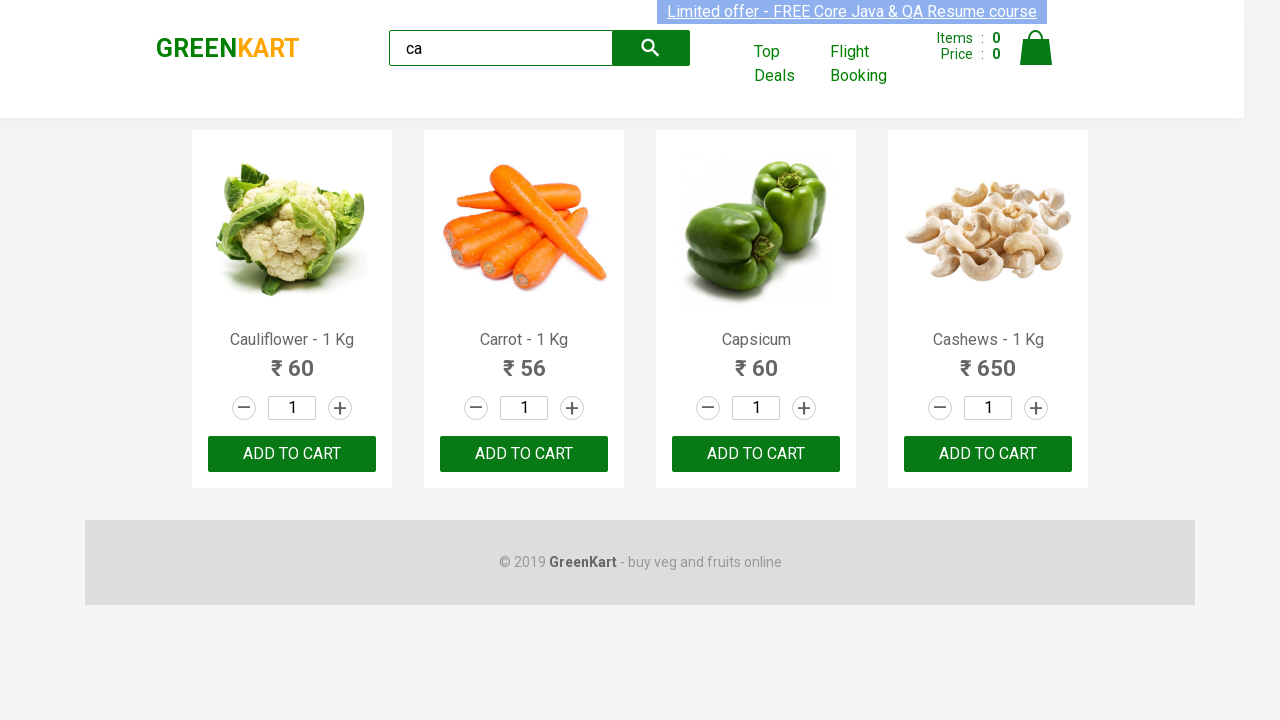

Retrieved product name: 'Capsicum'
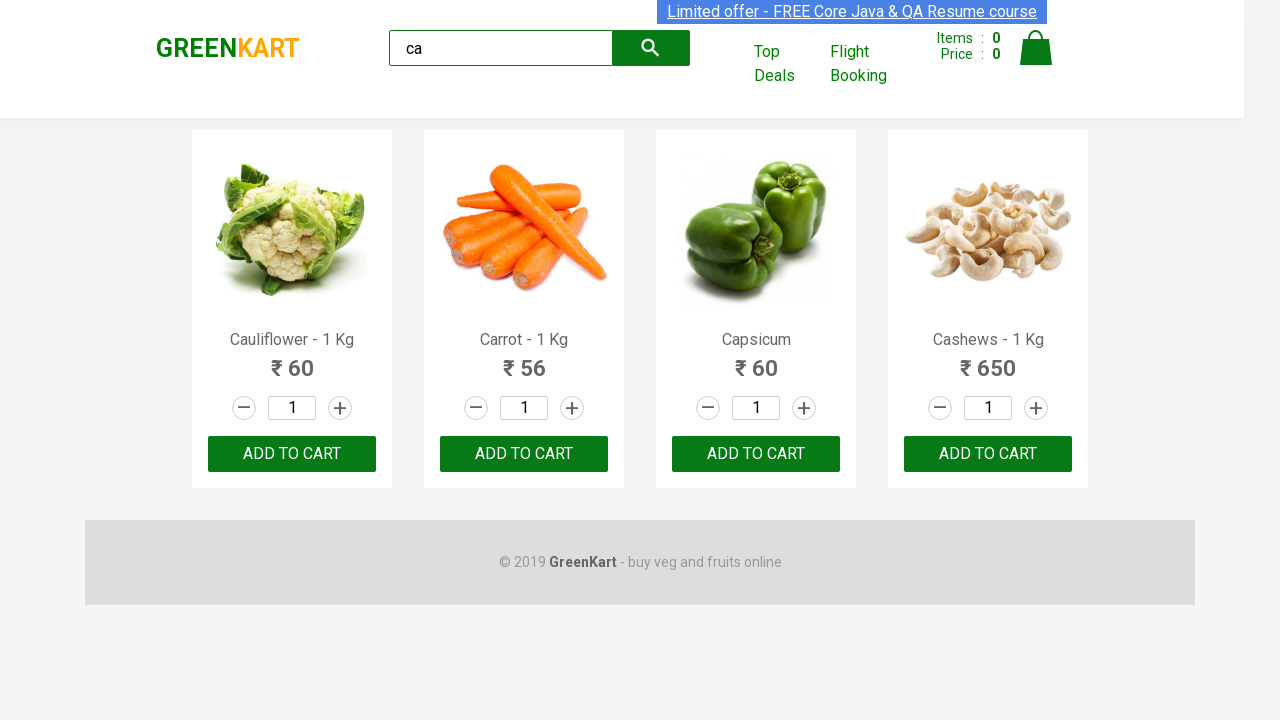

Retrieved product name: 'Cashews - 1 Kg'
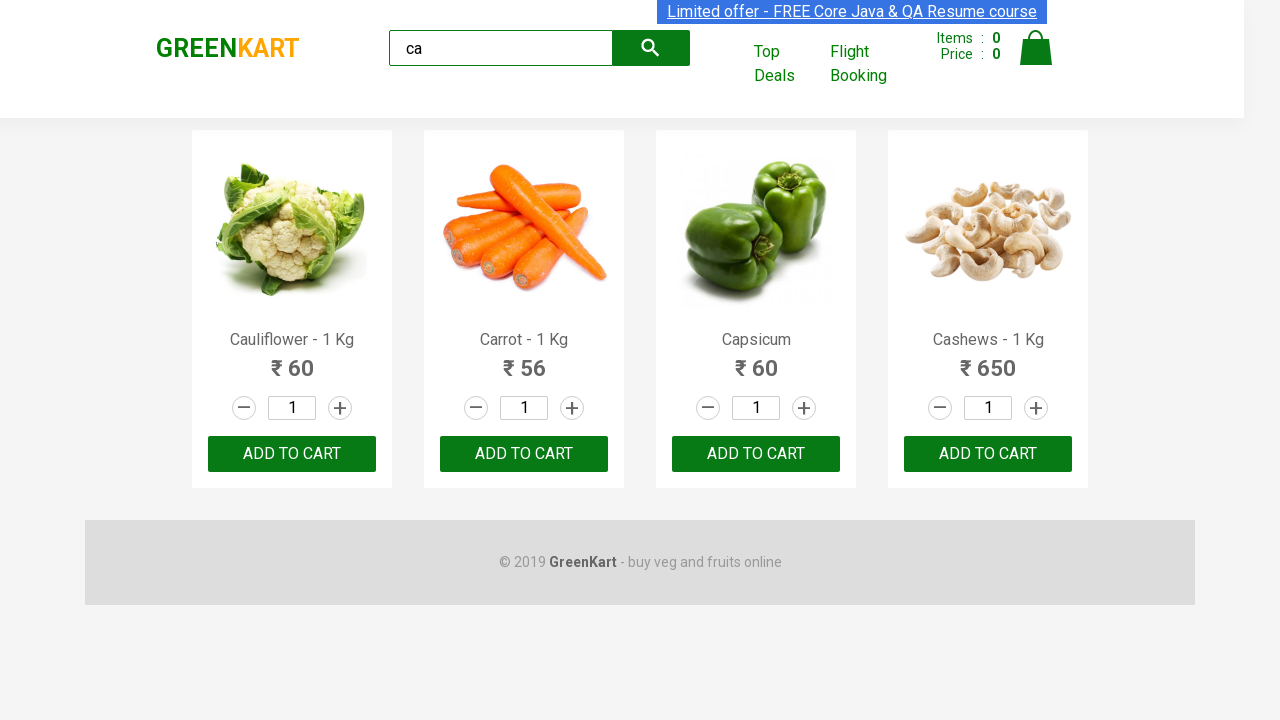

Clicked ADD TO CART button for Cashews product at (988, 454) on .products .product >> nth=3 >> button
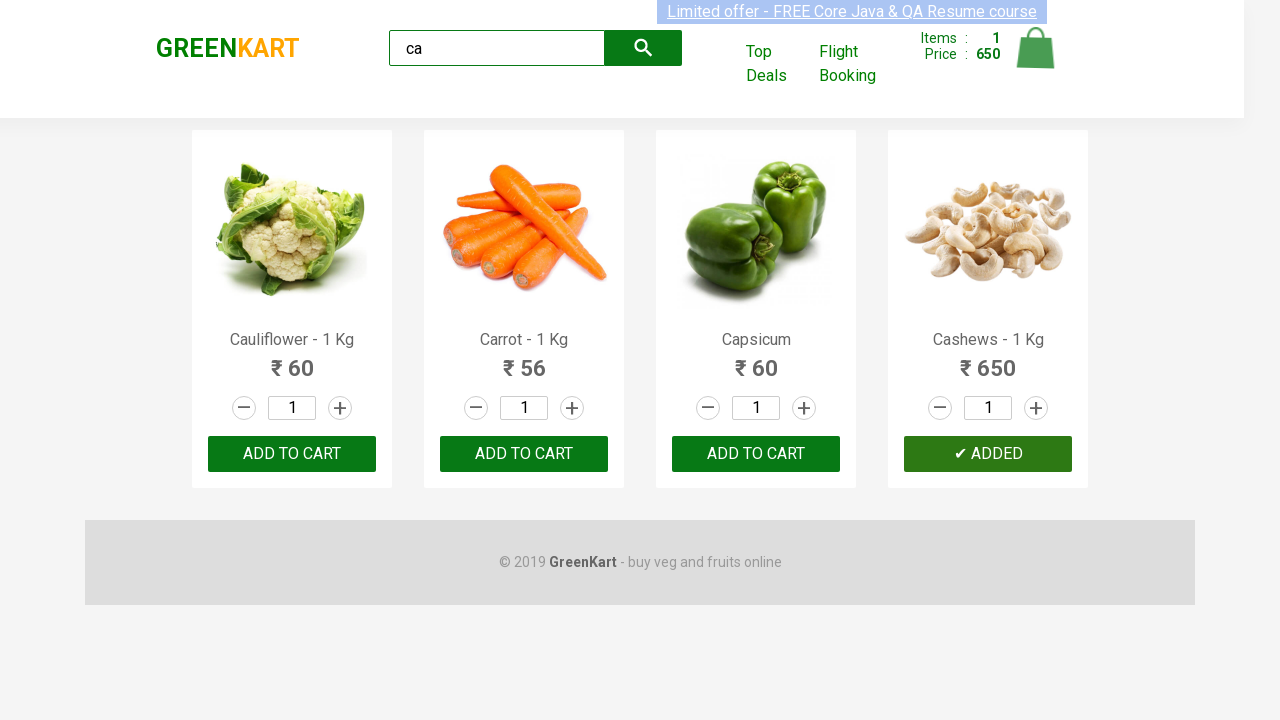

Clicked cart icon to open shopping cart at (1036, 48) on .cart-icon > img
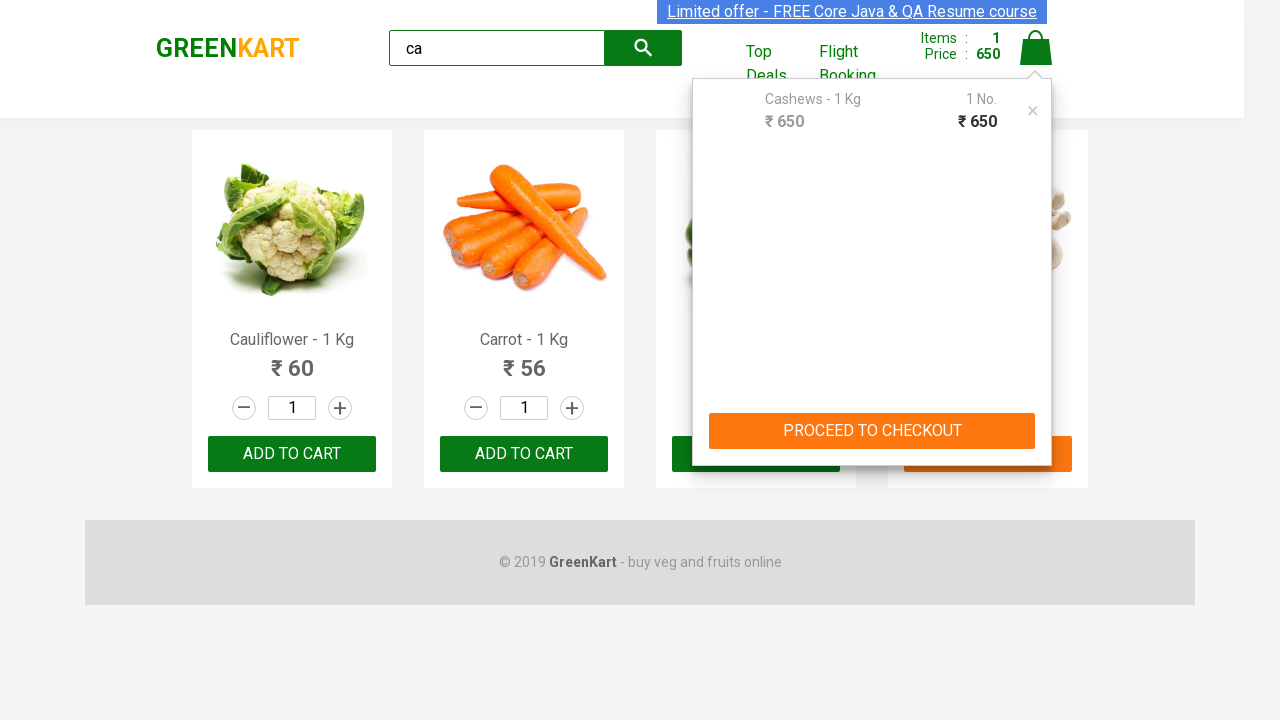

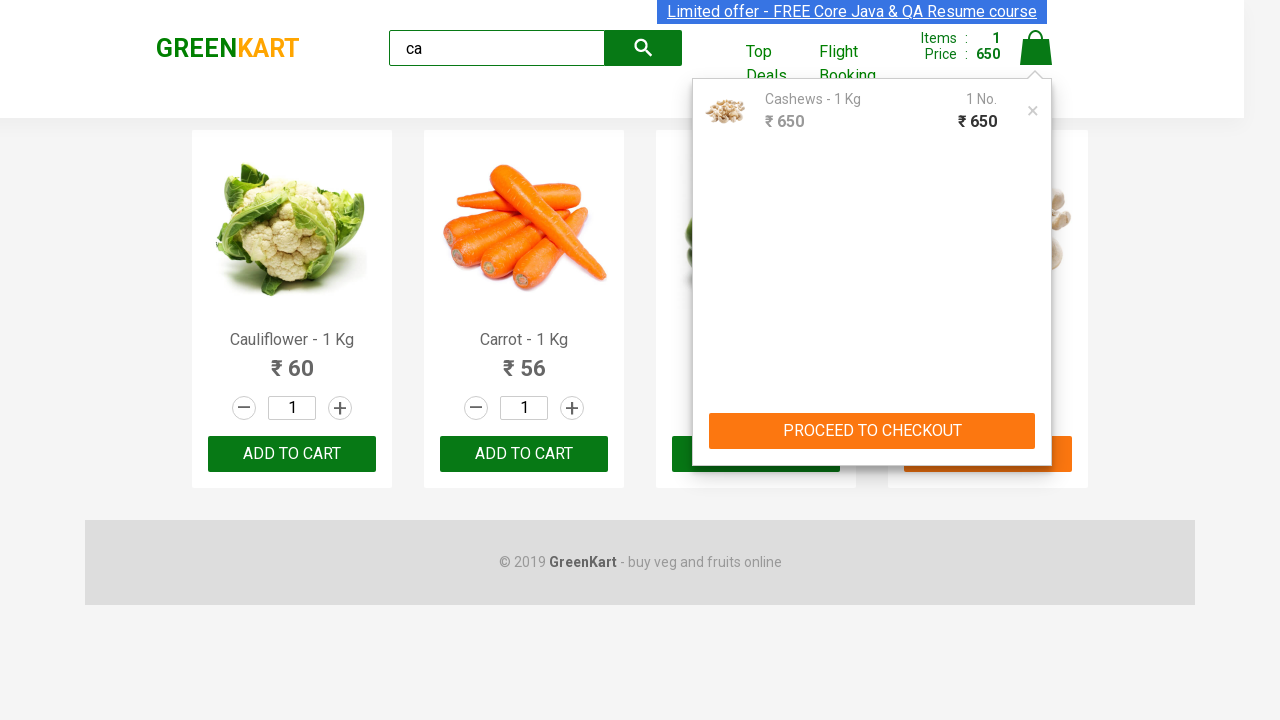